Navigates to Start Info submenu and clicks on history image to verify URL

Starting URL: https://www.99-bottles-of-beer.net/

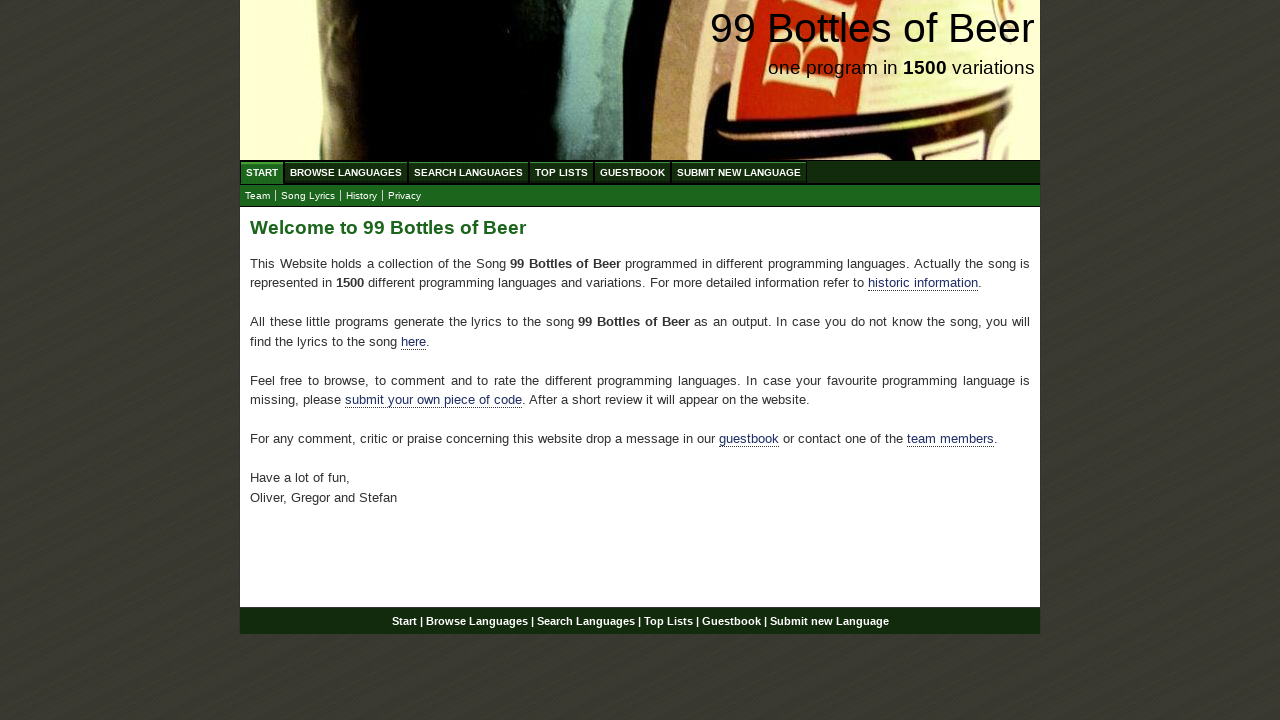

Clicked on Info submenu under Start menu at (923, 283) on text=Info
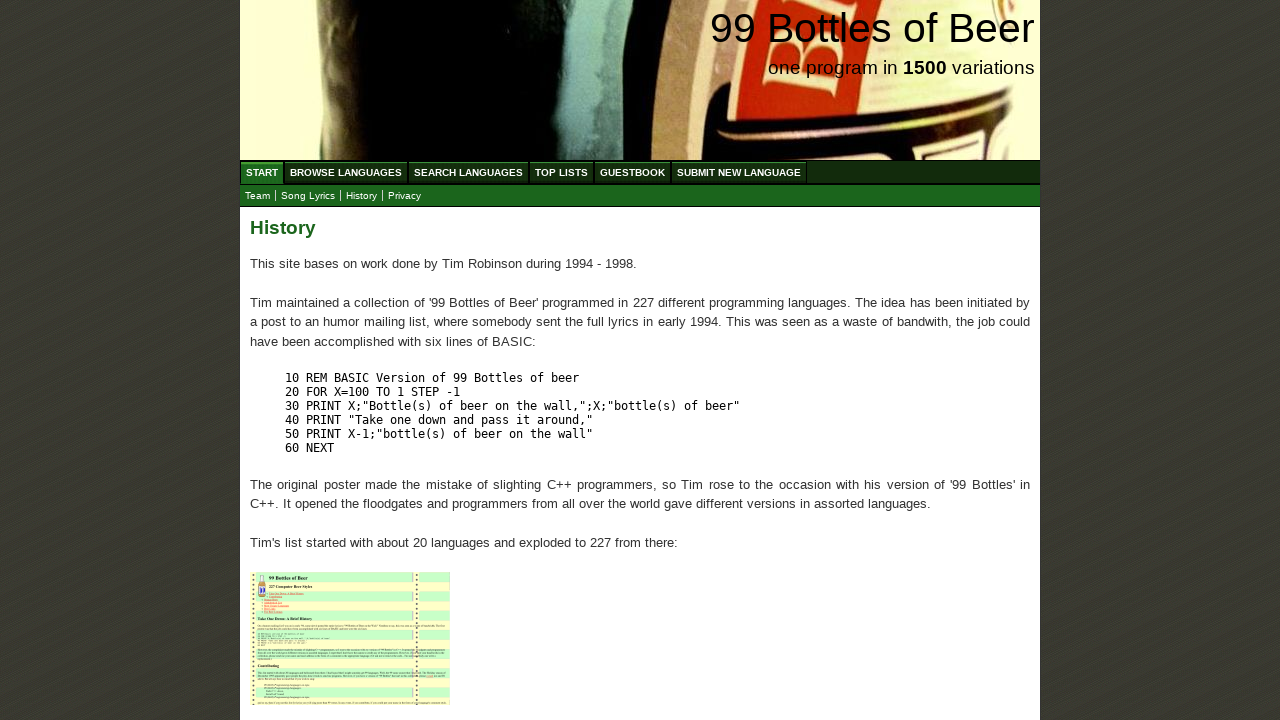

Clicked on history image at (350, 639) on xpath=//div[@id='main']/p/a/img[@src='/images/history1_small.png']
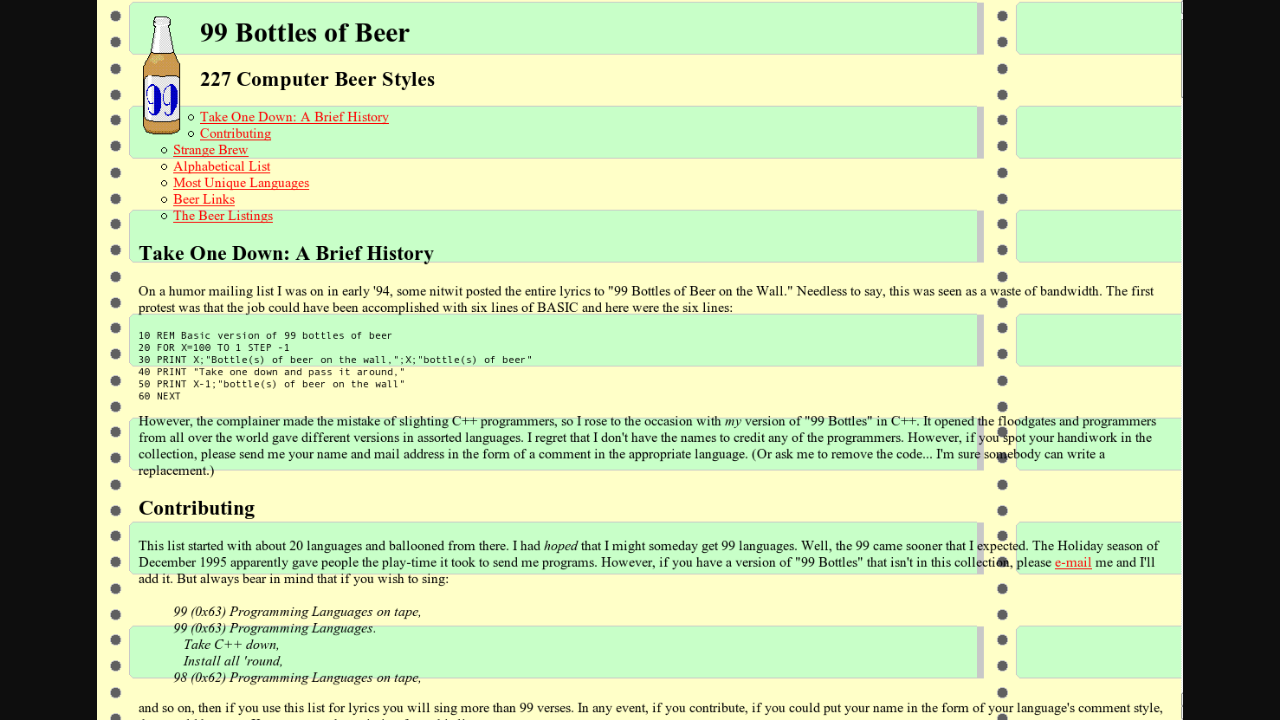

Verified URL matches expected history image URL
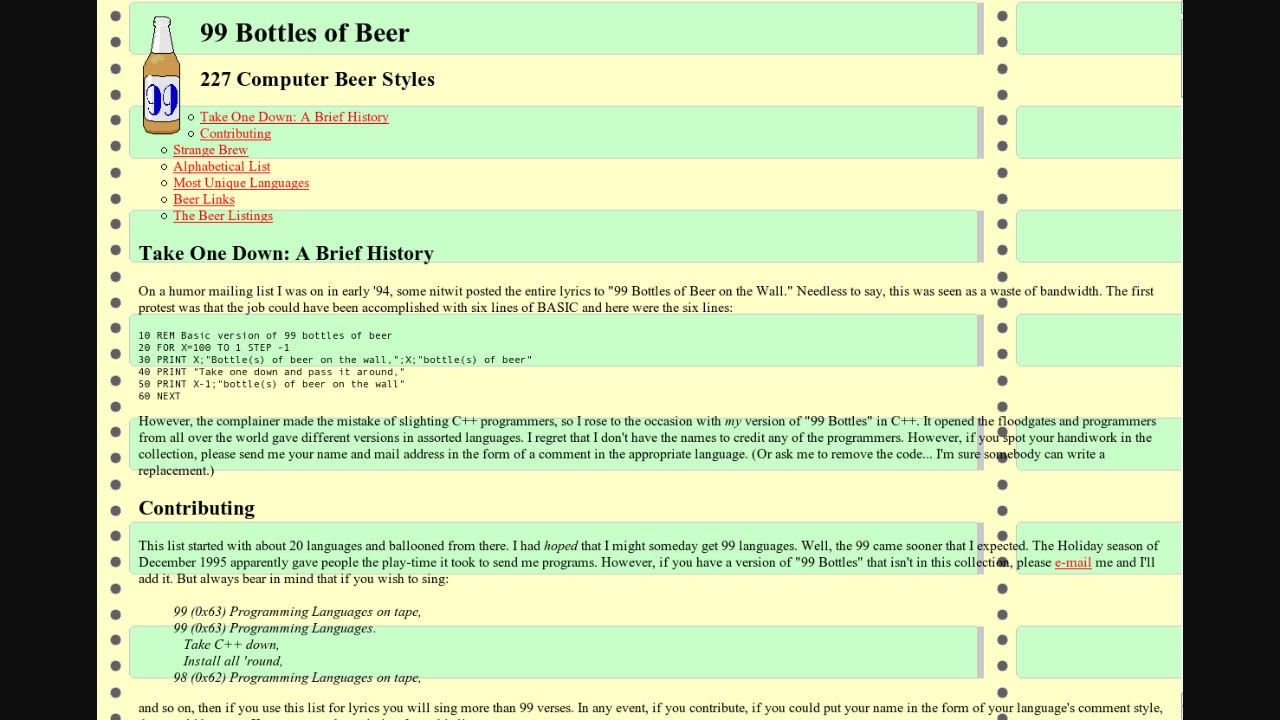

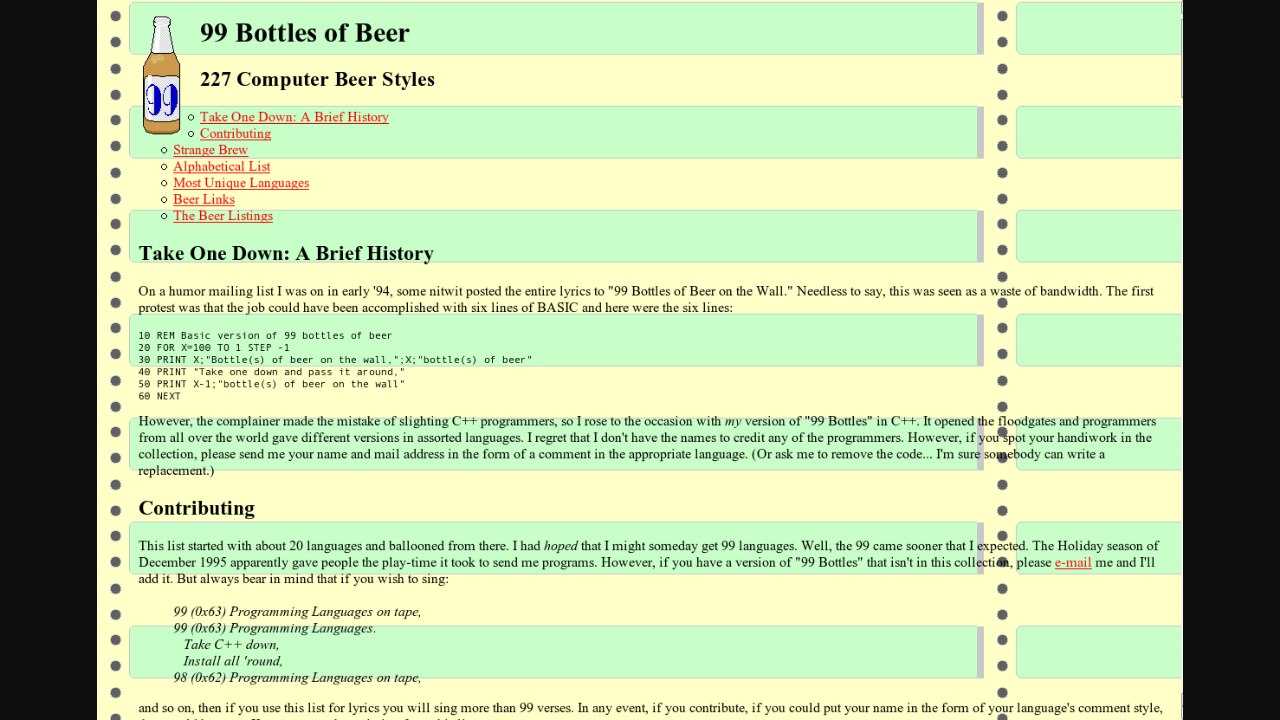